Tests dynamic properties including buttons that become enabled after a delay and color changes

Starting URL: https://demoqa.com/dynamic-properties

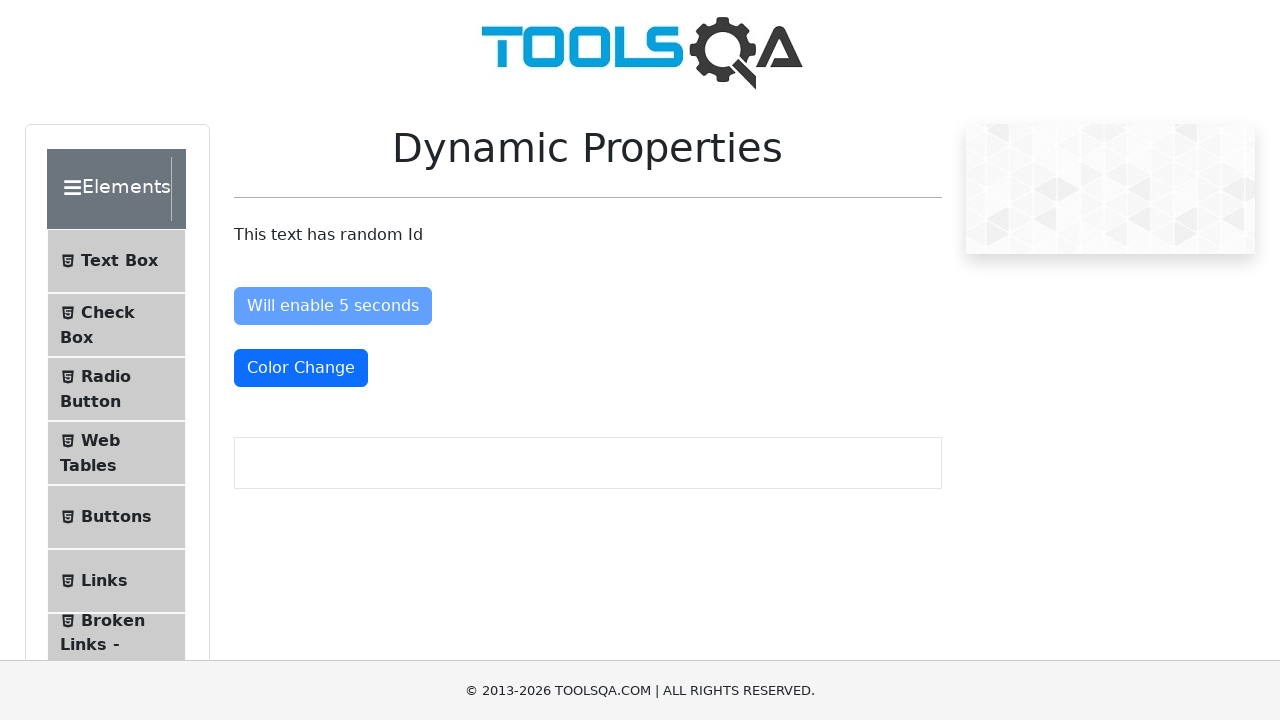

Waited for 'Enable After' button to become enabled after 5 second delay
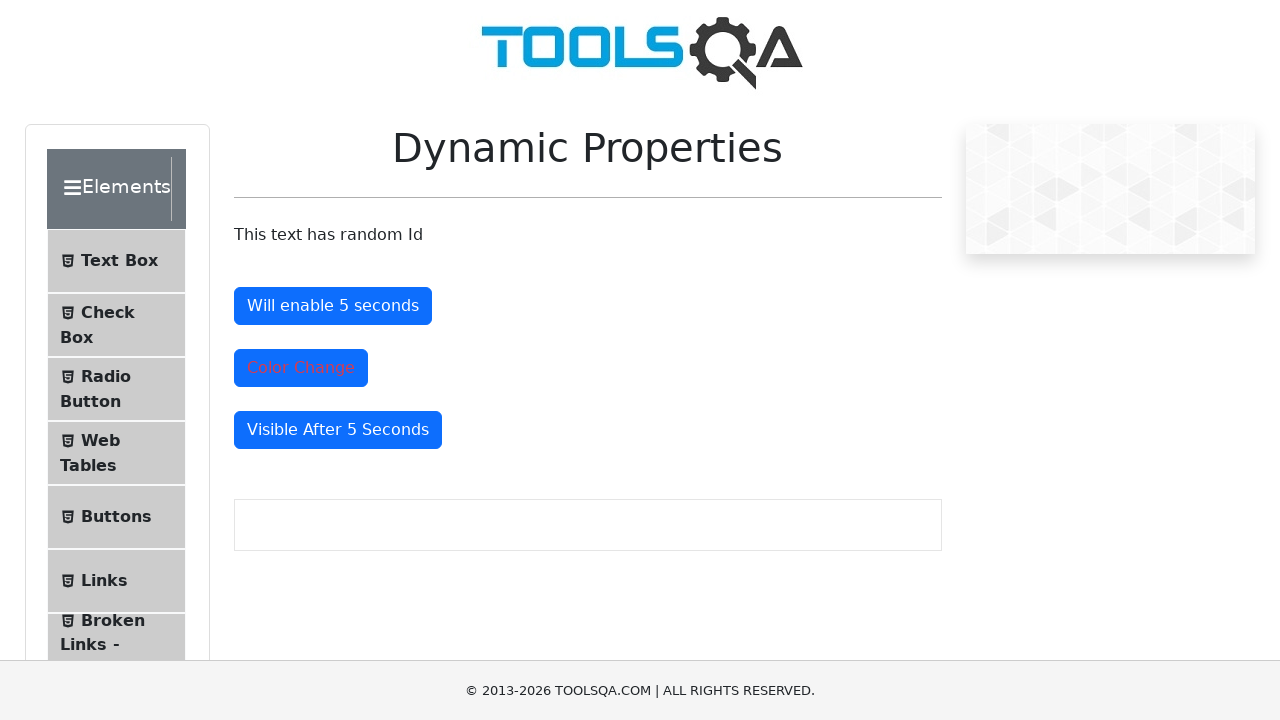

Clicked the 'Enable After' button at (333, 306) on #enableAfter
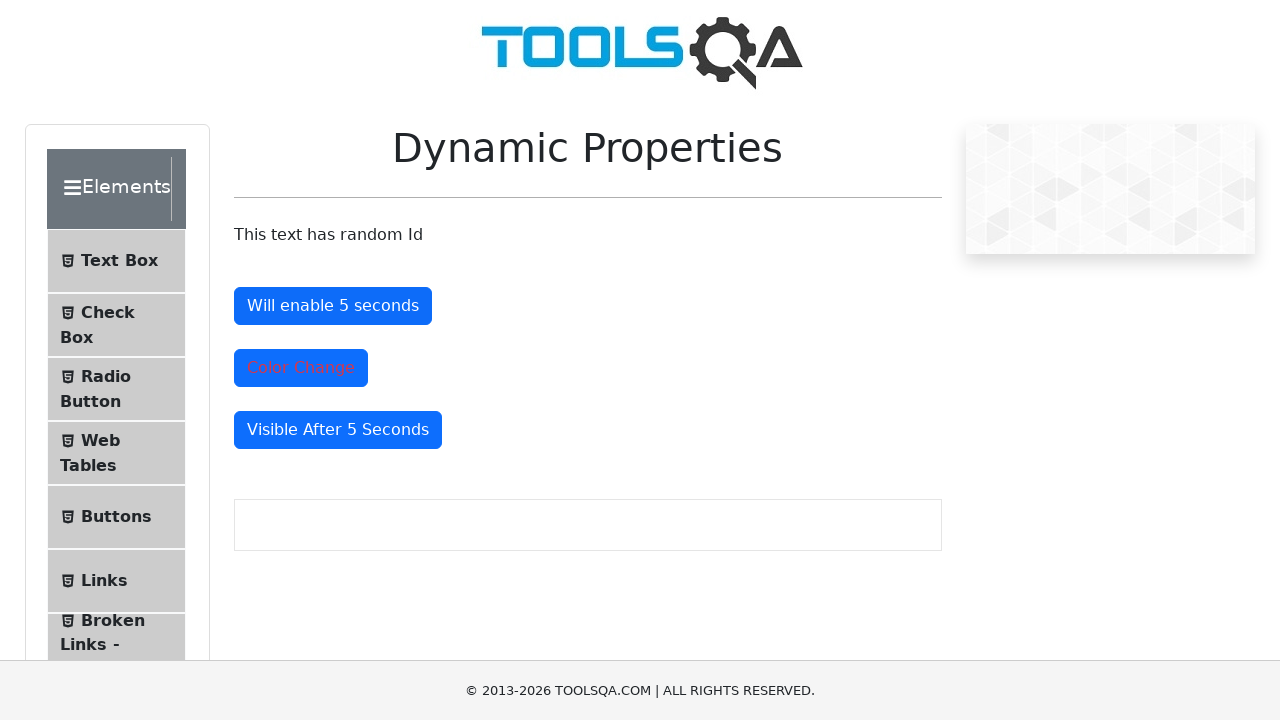

Waited for color change button to change to text-danger class
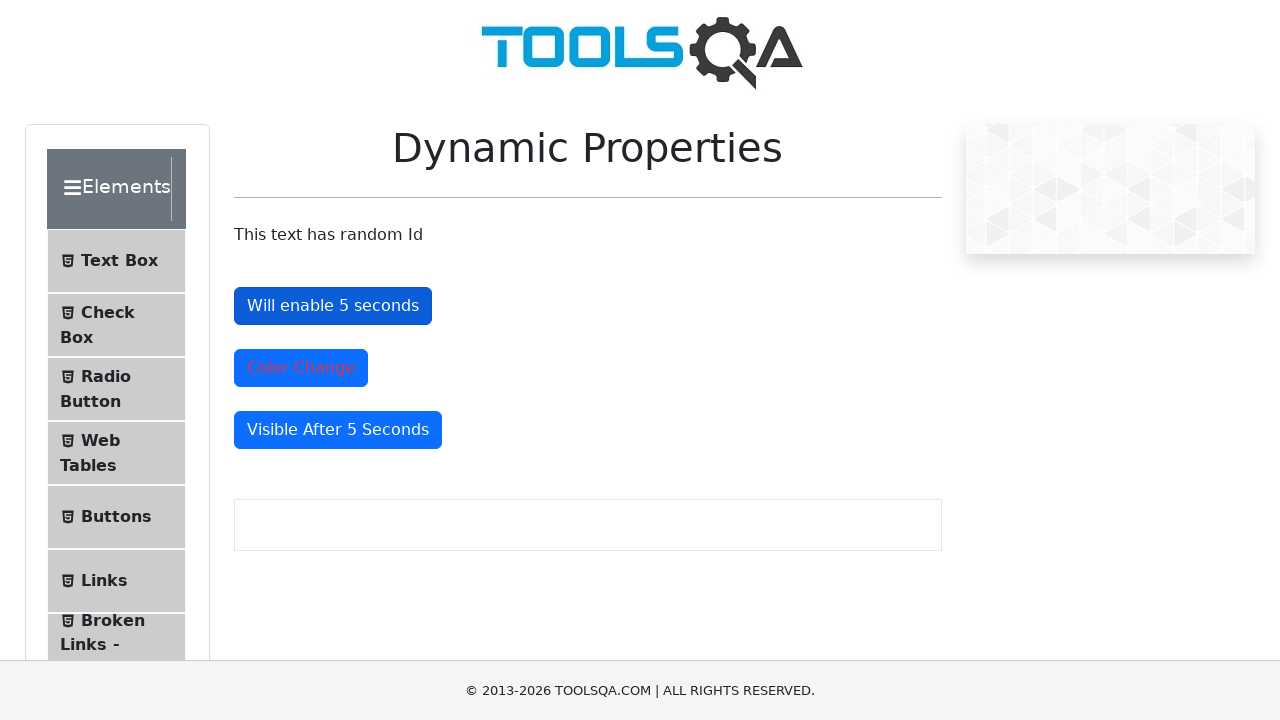

Waited for 'Visible After' button to become visible
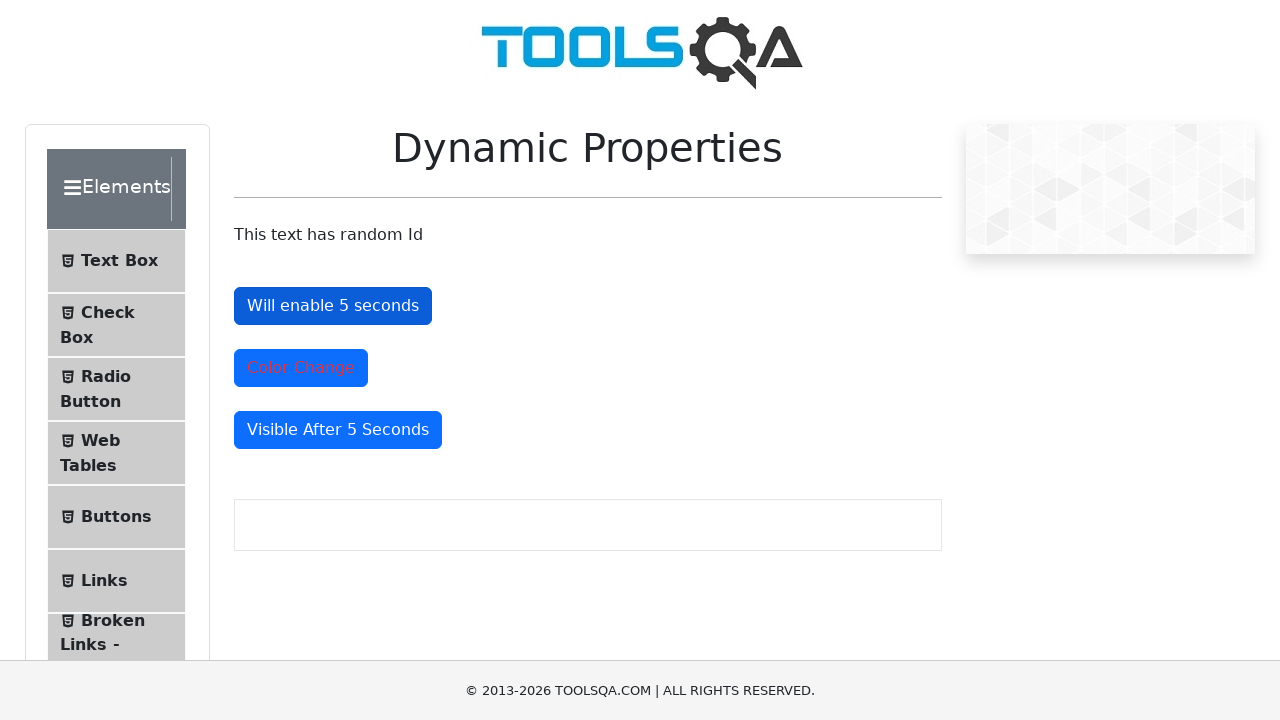

Clicked the 'Visible After' button at (338, 430) on #visibleAfter
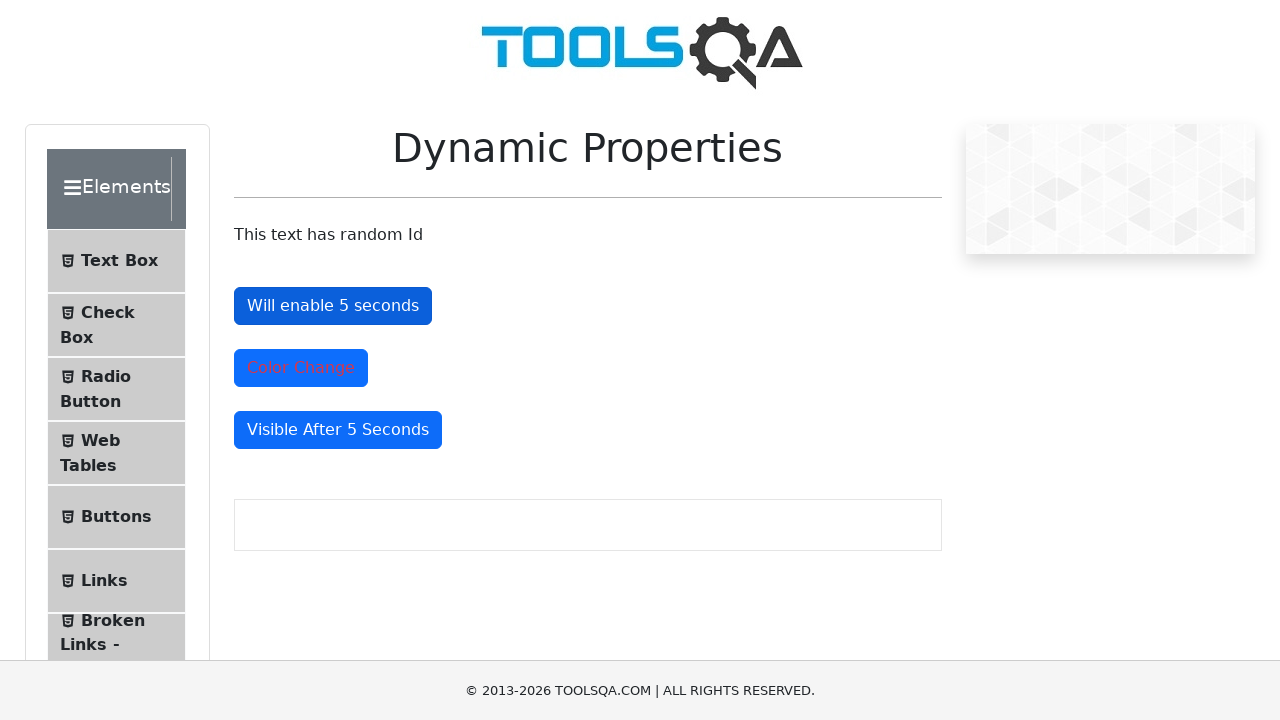

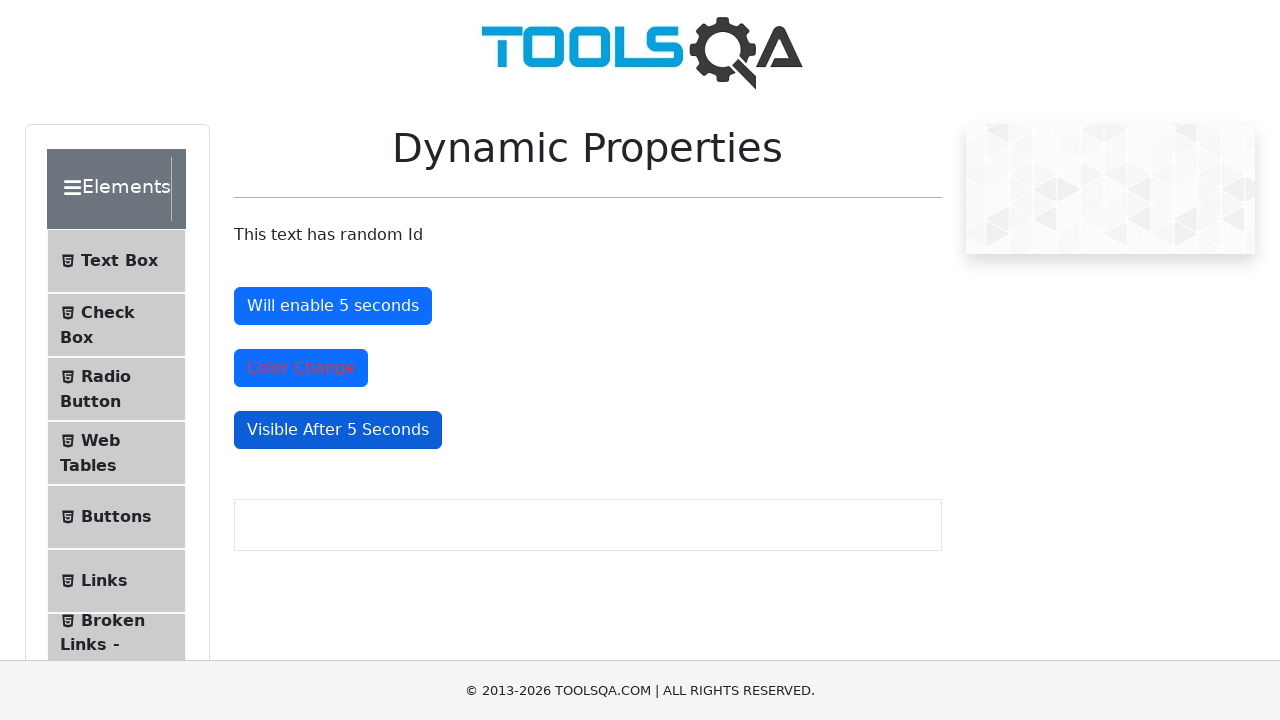